Tests dynamic control functionality by toggling the enabled state of an input field

Starting URL: https://v1.training-support.net/selenium/dynamic-controls

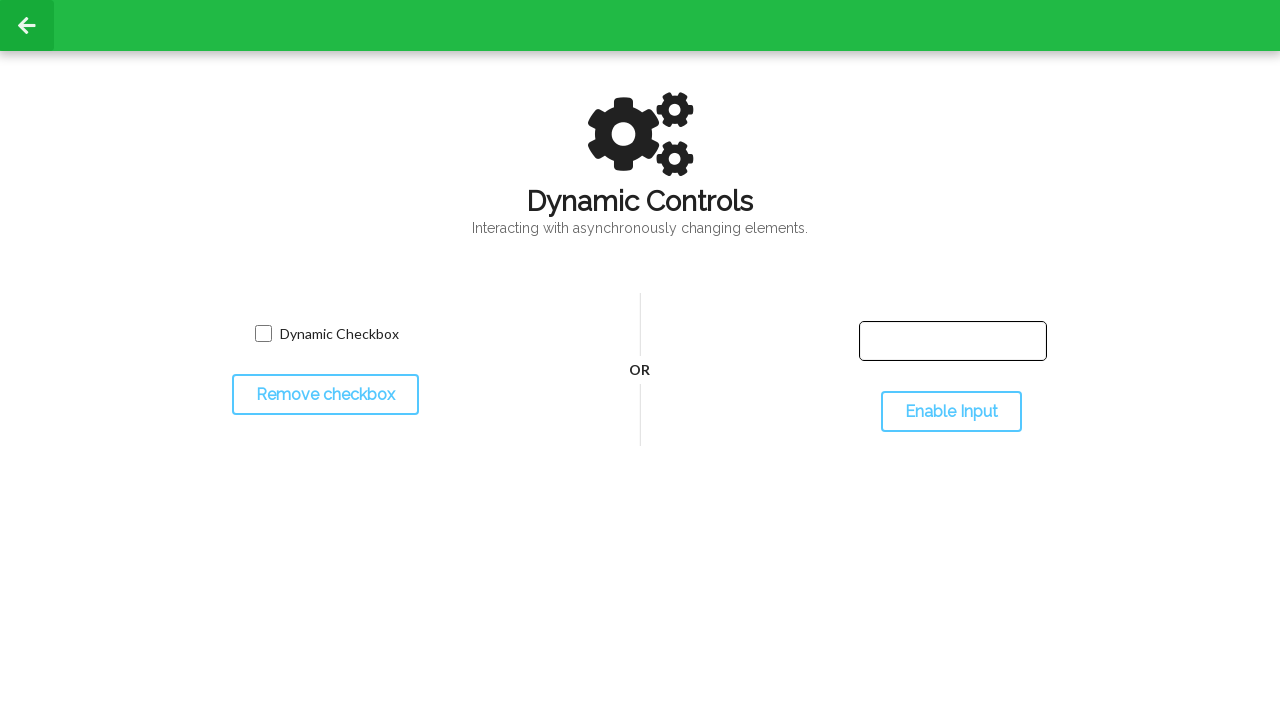

Located the input field element
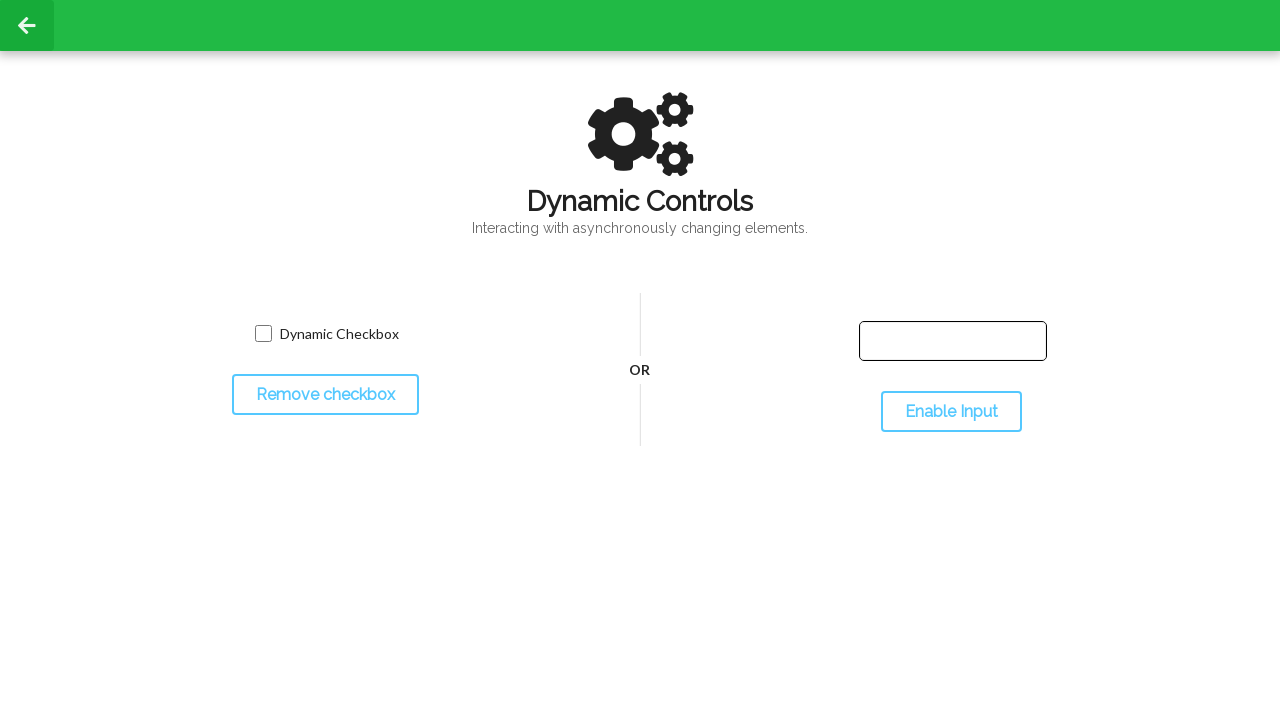

Checked initial state of input field - it is enabled
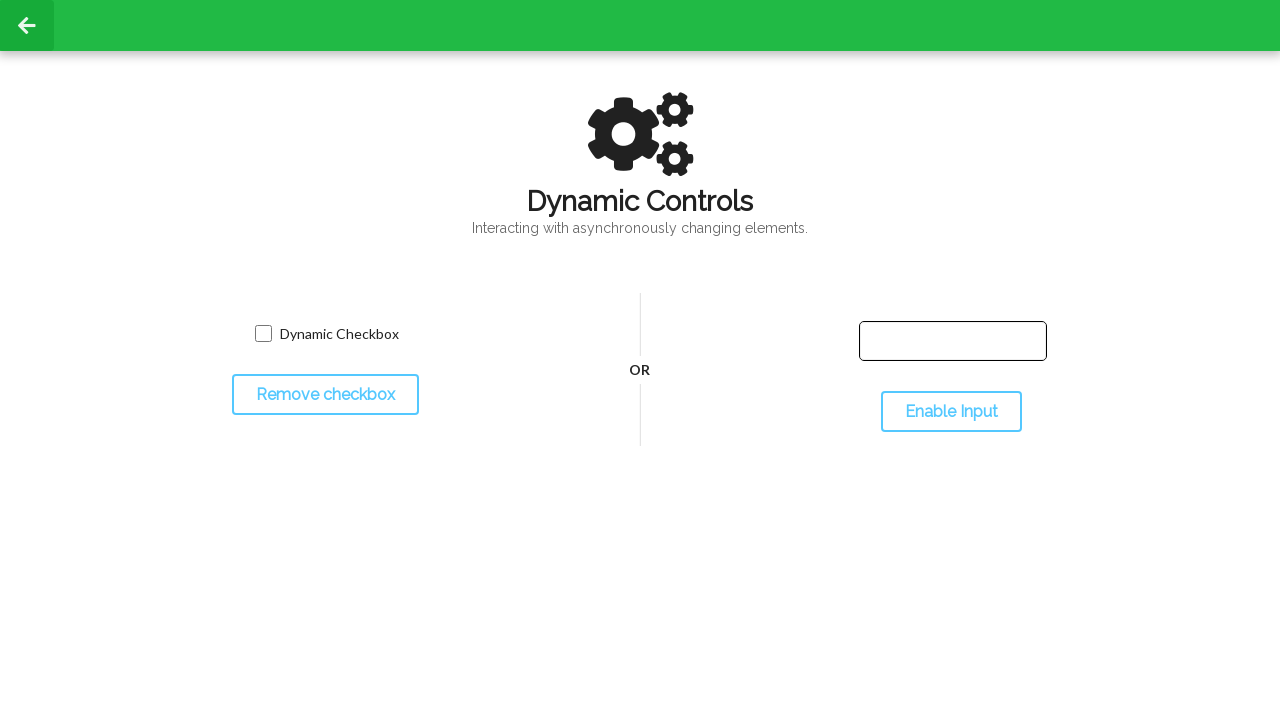

Clicked the toggle button to disable the input field at (951, 412) on #toggleInput
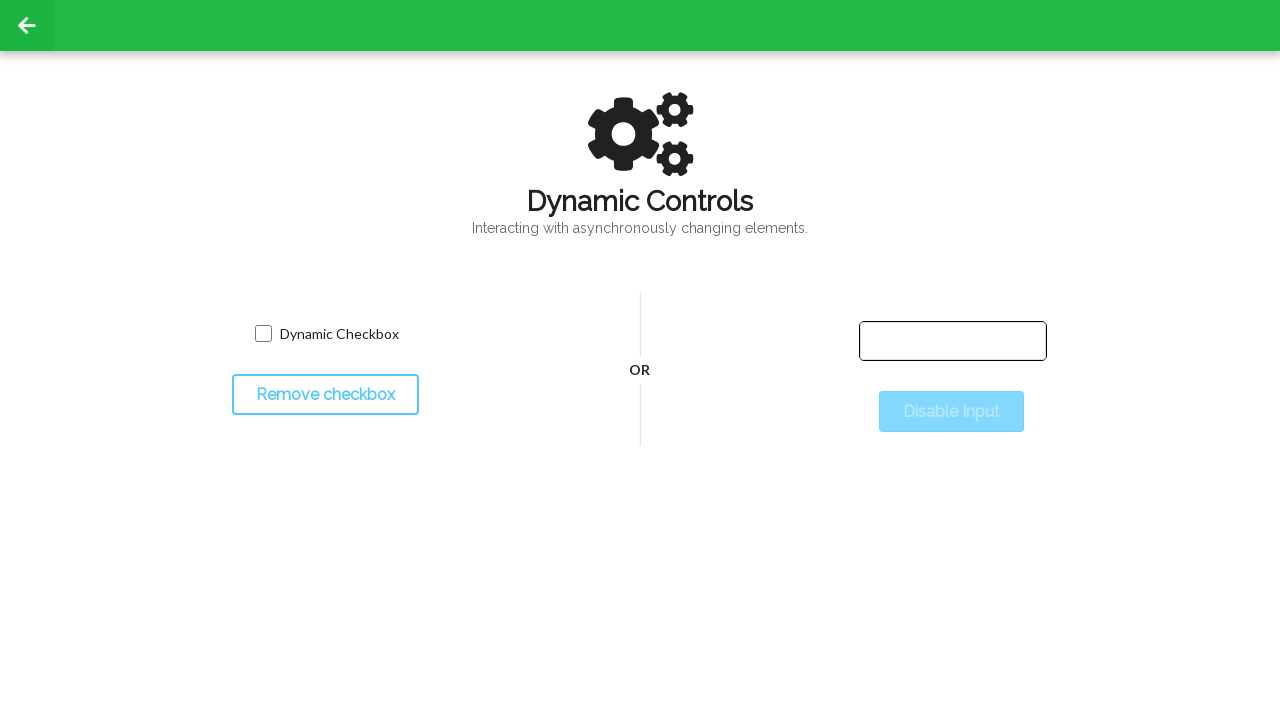

Waited 500ms for the state change to complete
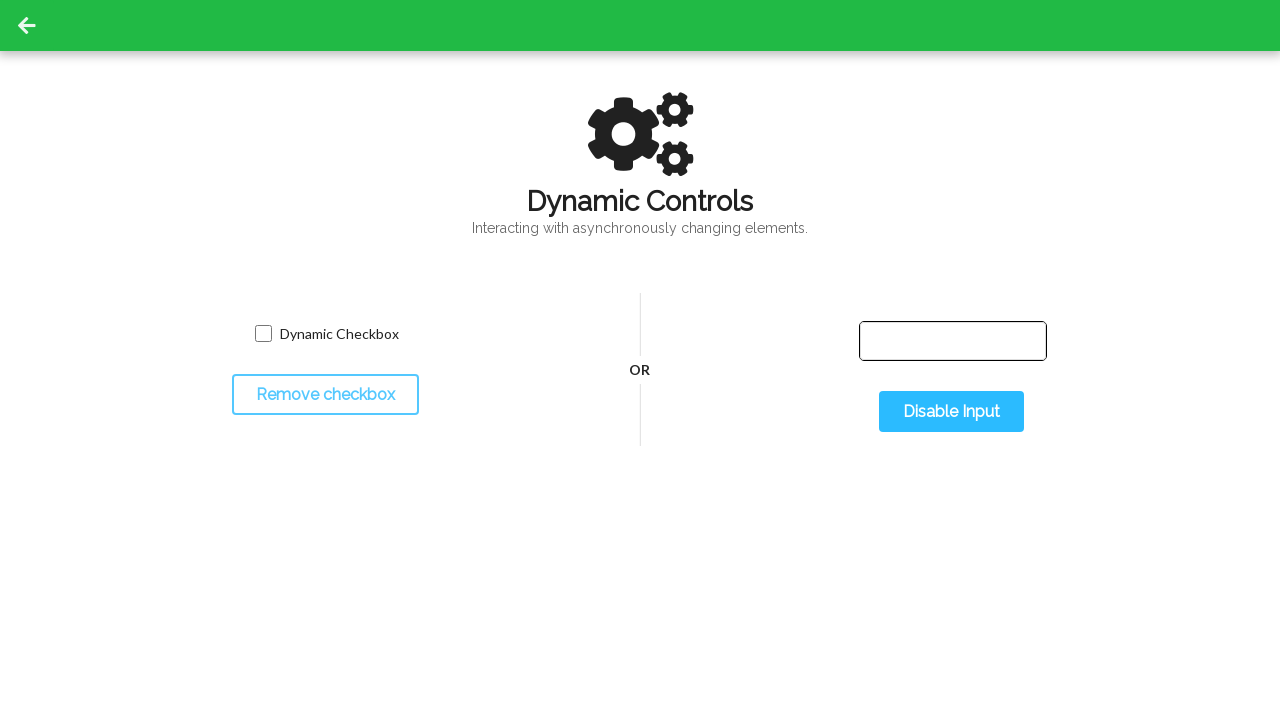

Checked final state of input field - it is now disabled
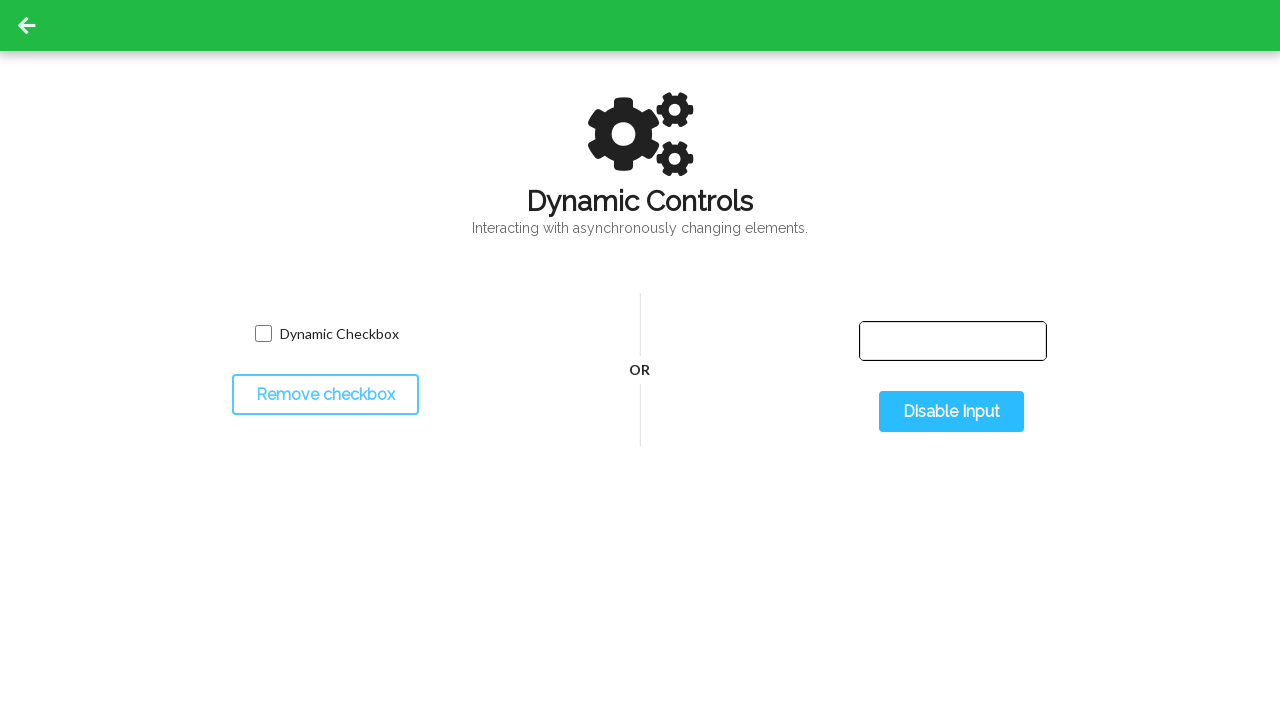

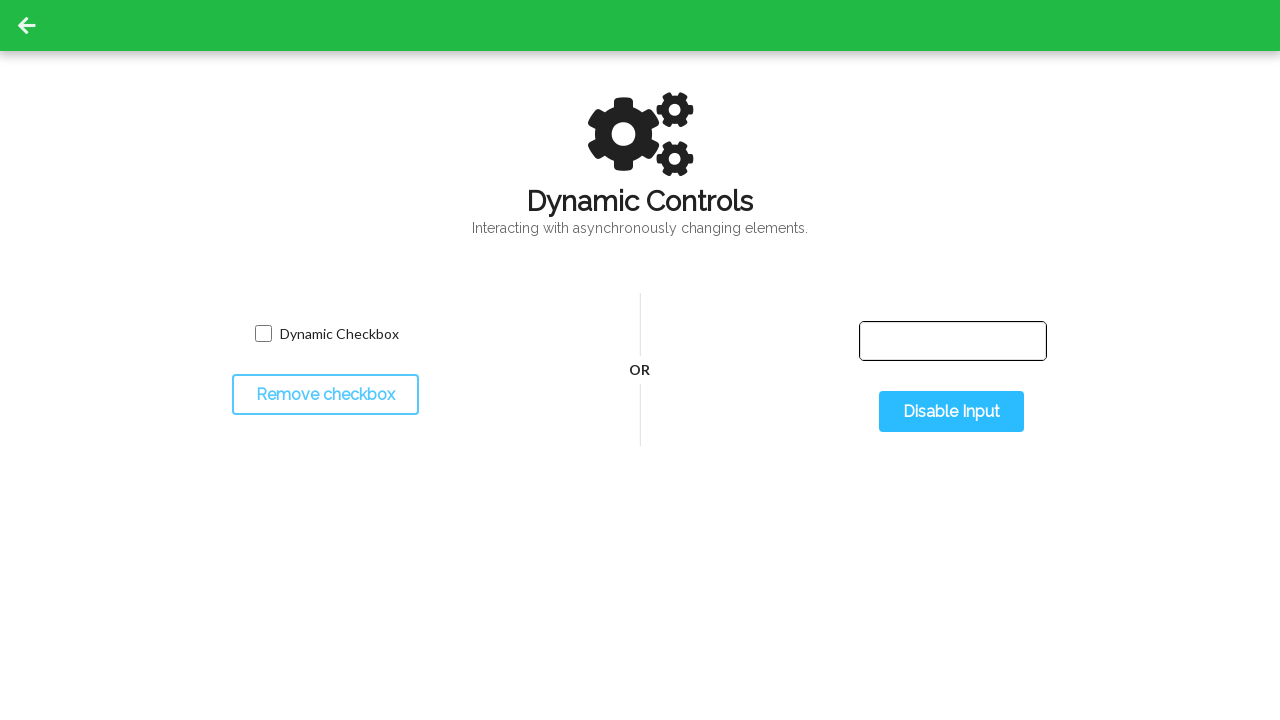